Tests hover functionality by hovering over three image elements and verifying that user names are displayed

Starting URL: https://the-internet.herokuapp.com/hovers

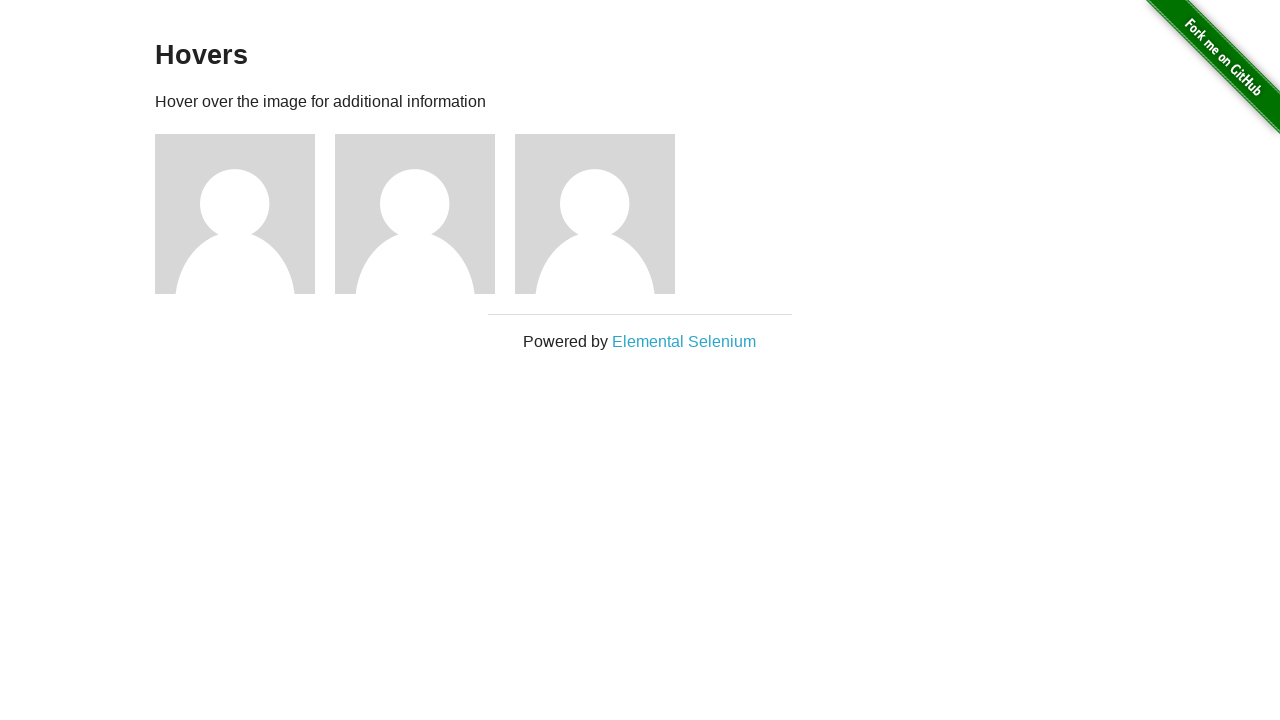

Located all figure images on the hover page
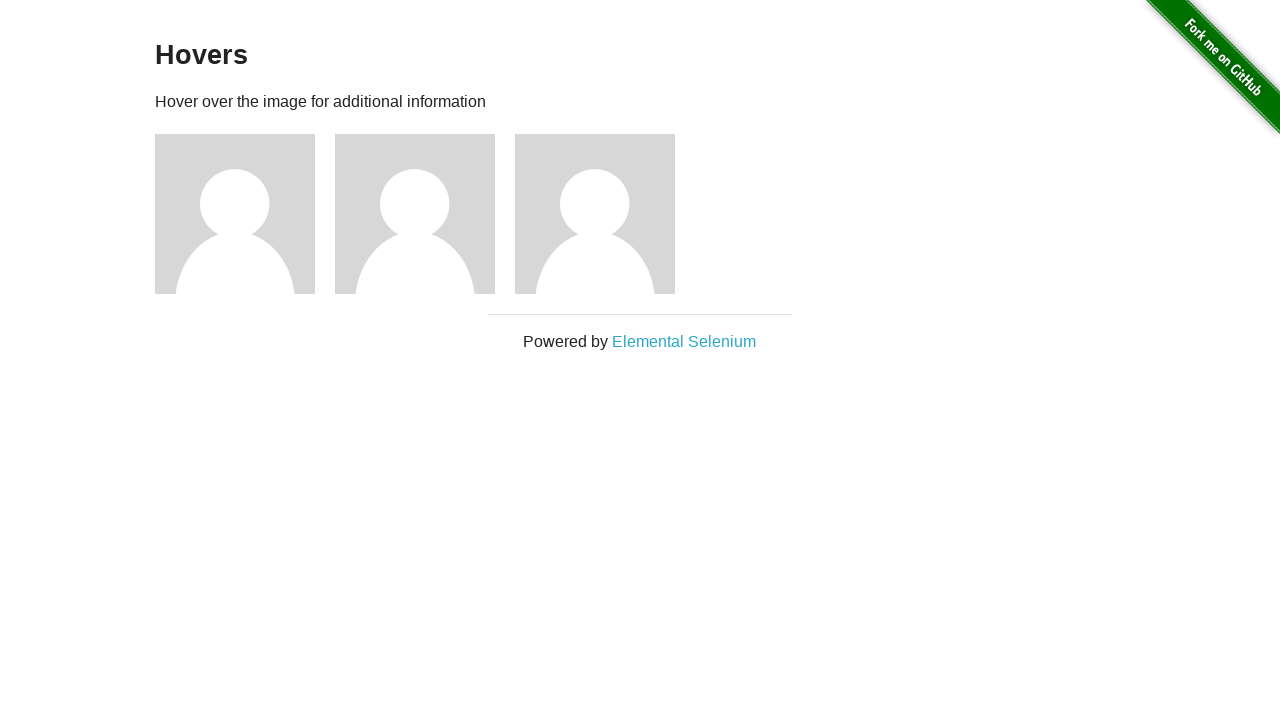

Hovered over first image at (235, 214) on .figure > img >> nth=0
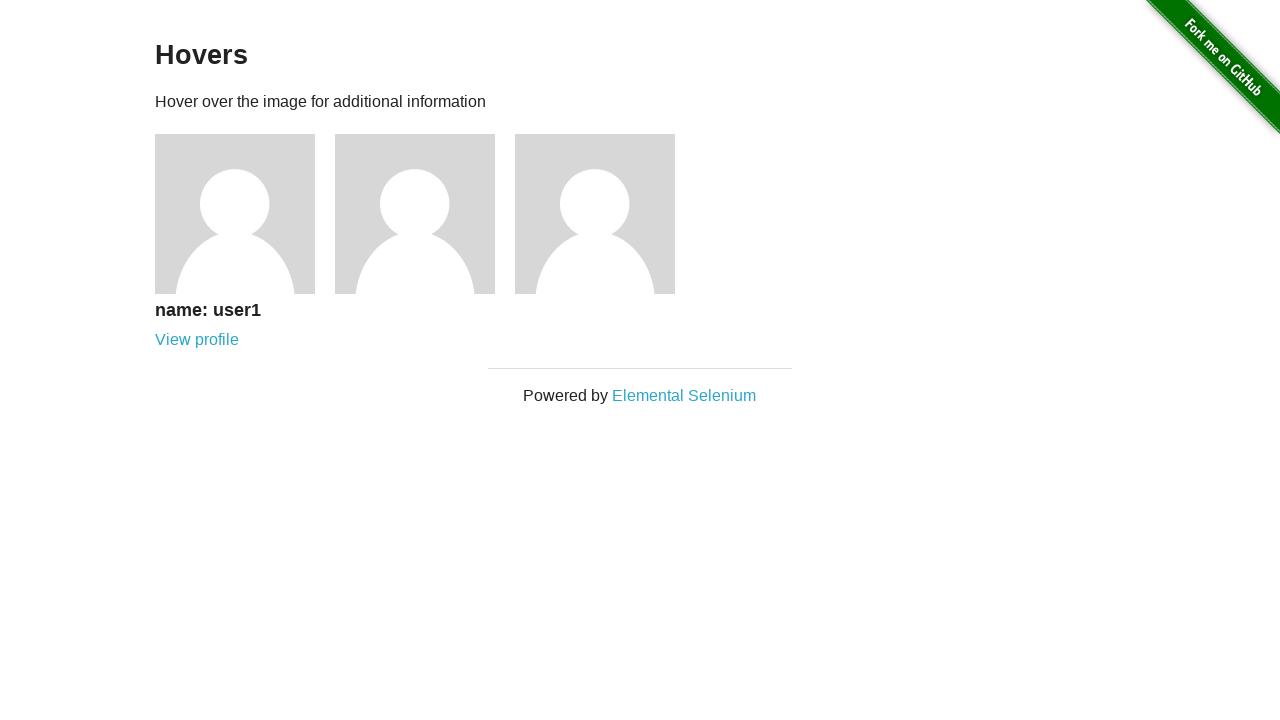

Verified that 'name: user1' appeared after hovering
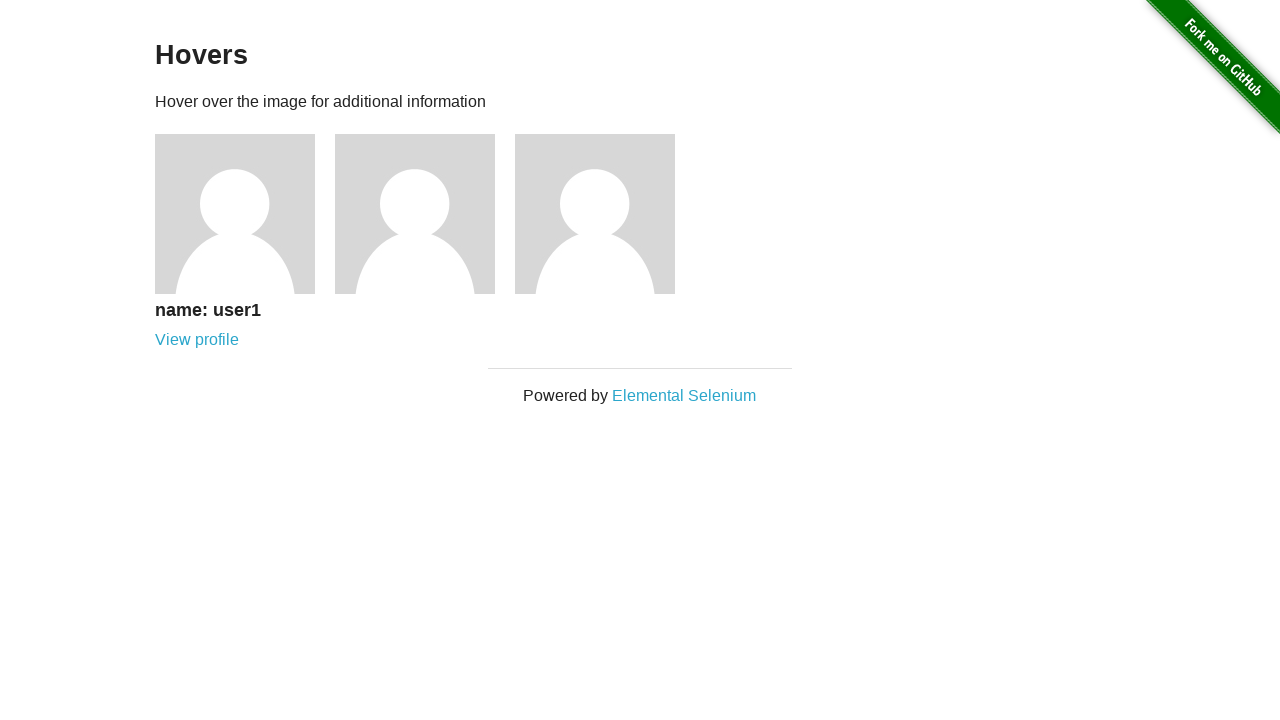

Hovered over second image at (415, 214) on .figure > img >> nth=1
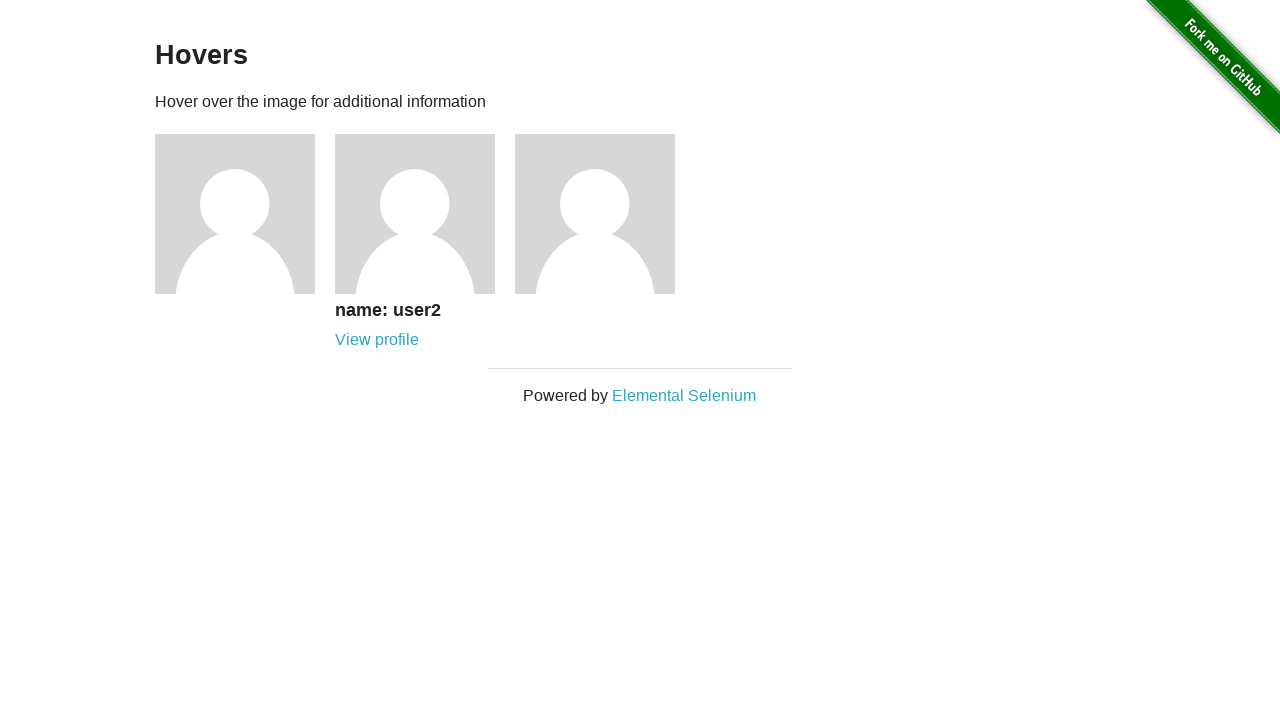

Verified that 'name: user2' appeared after hovering
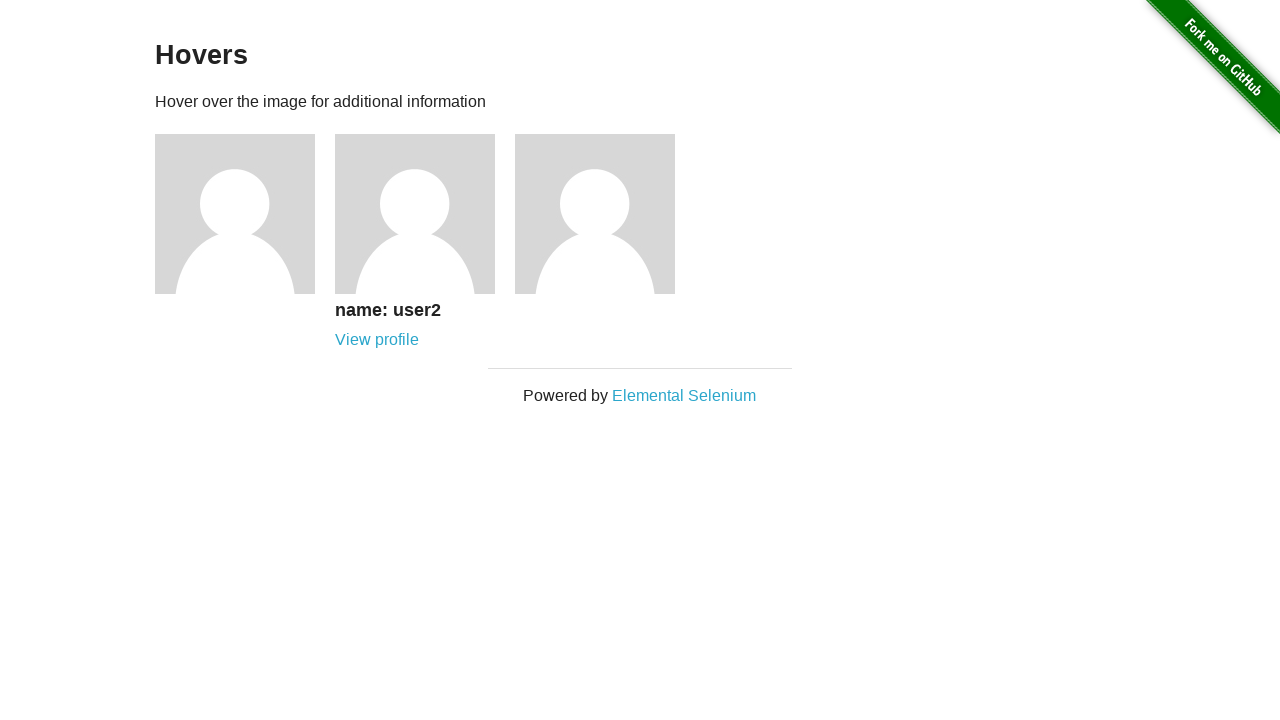

Hovered over third image at (595, 214) on .figure > img >> nth=2
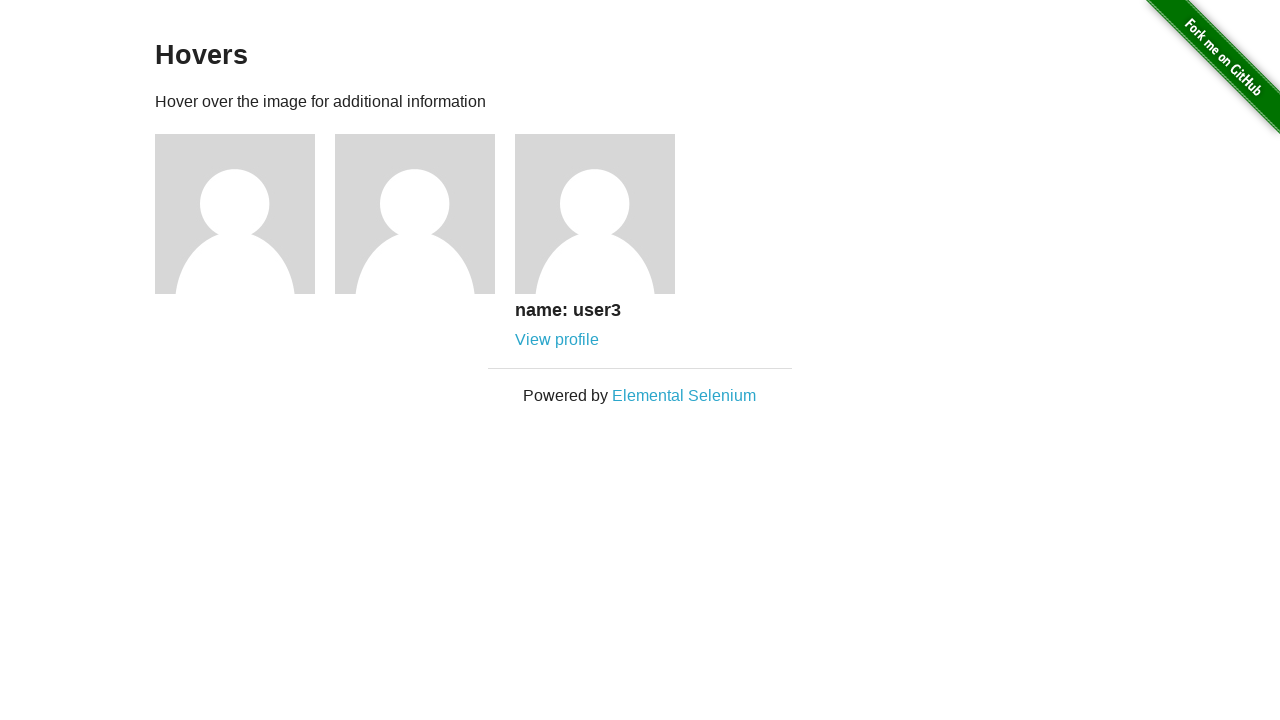

Verified that 'name: user3' appeared after hovering
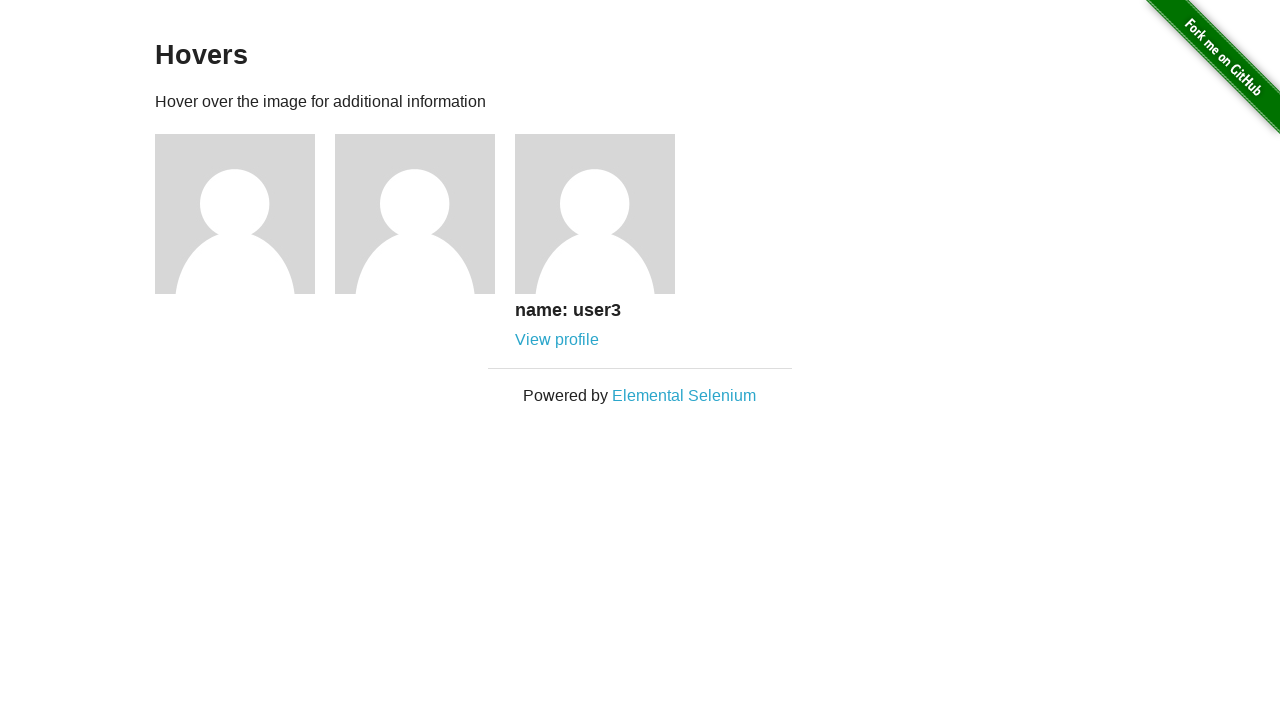

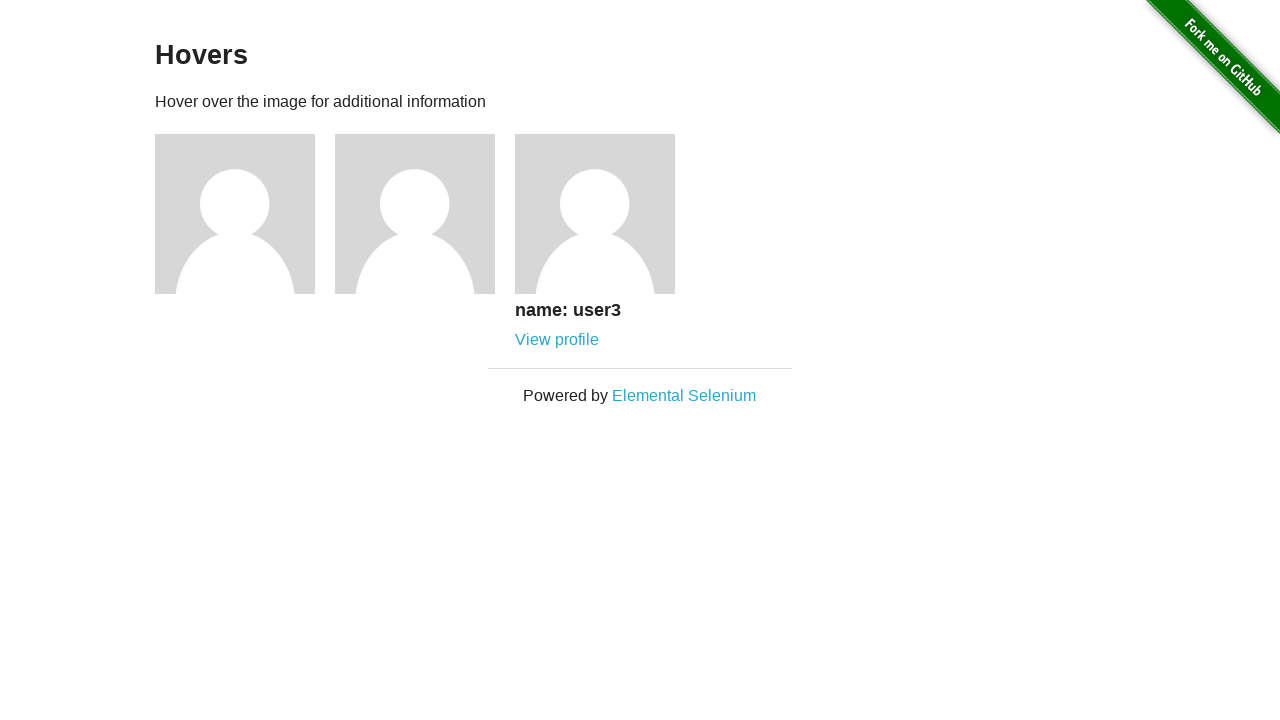